Tests editing a record in a web table by clicking the edit button, modifying form fields (first name, last name, email, age, salary, department), and submitting the changes.

Starting URL: https://demoqa.com/webtables

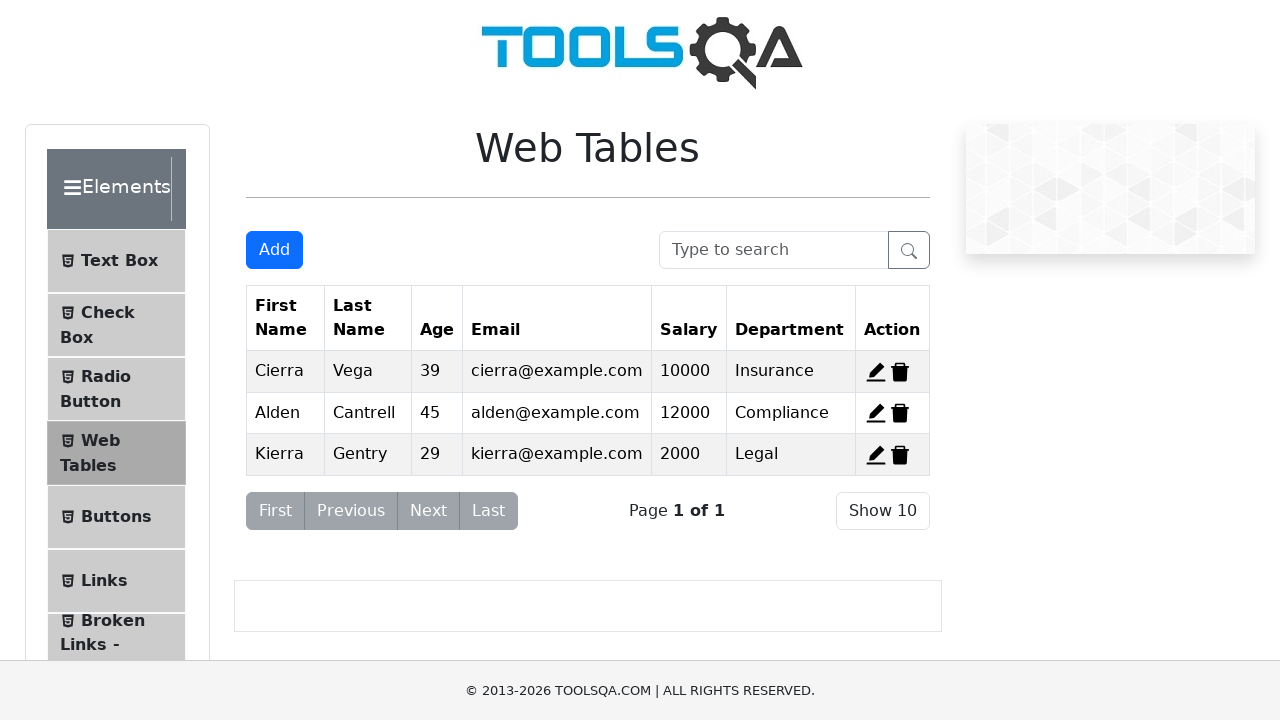

Clicked edit button for the first record at (876, 372) on #edit-record-1 > svg
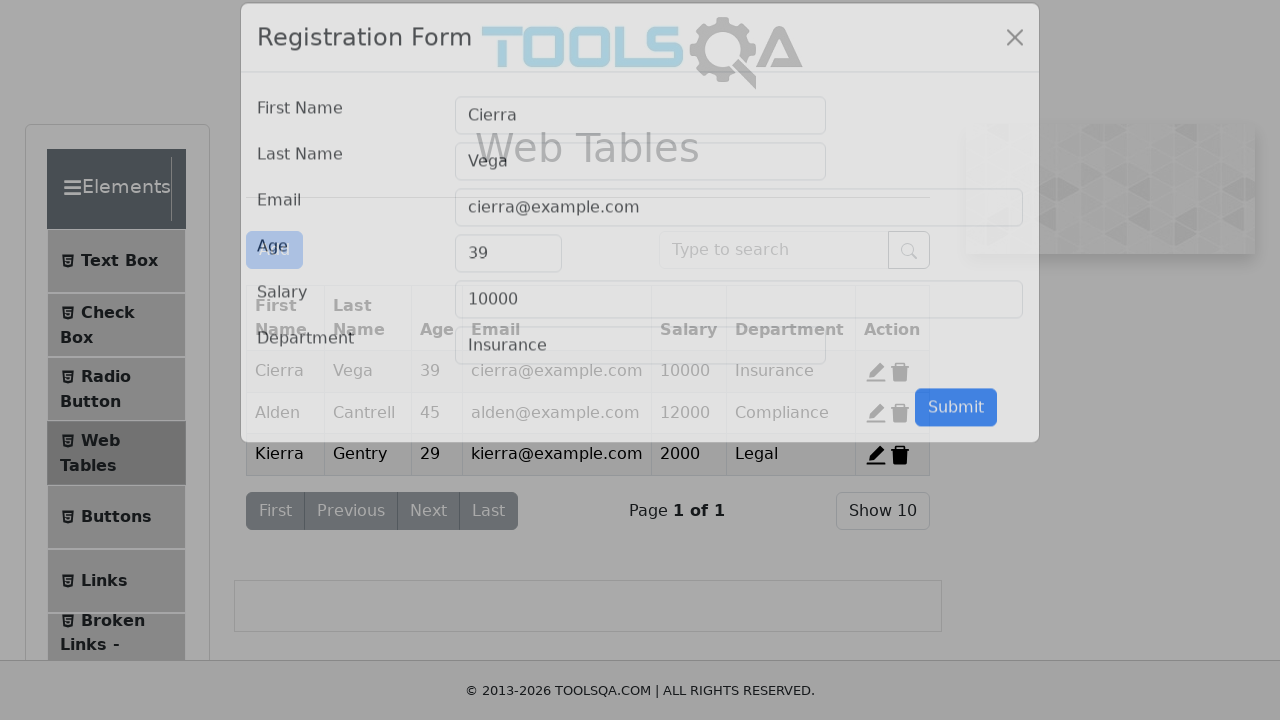

Clicked first name field at (640, 141) on #firstName
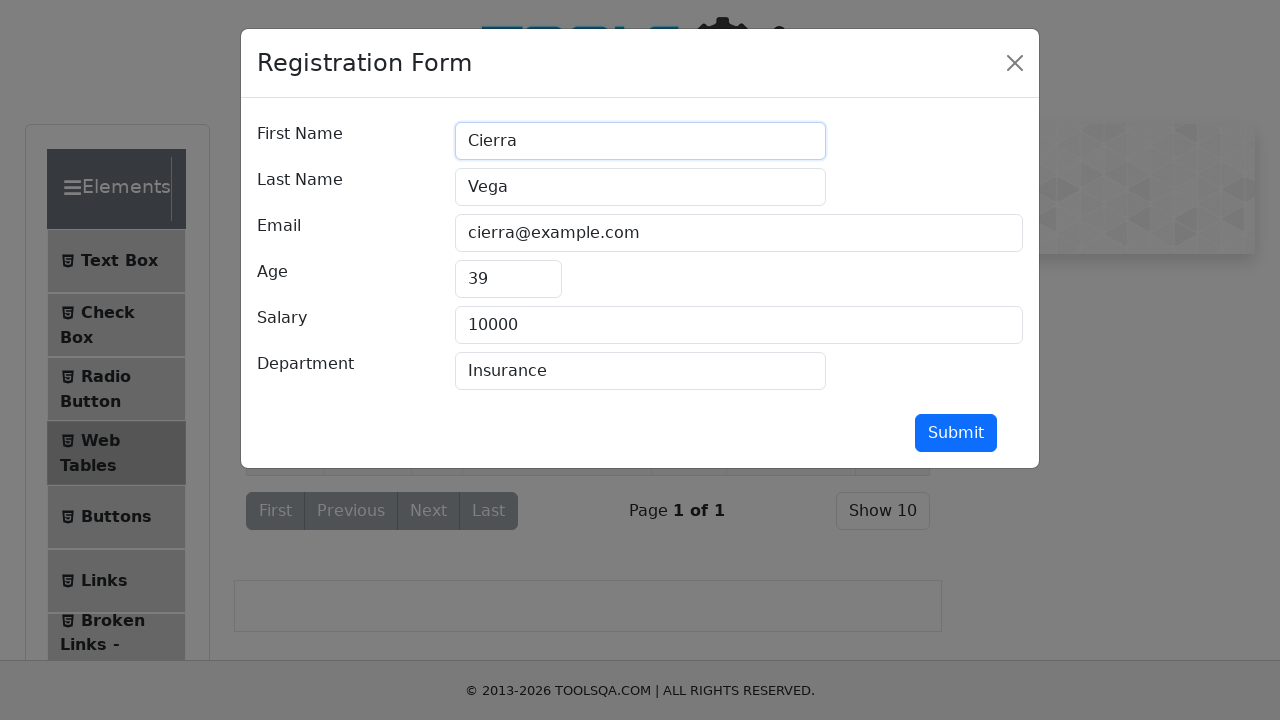

Filled first name field with 'new' on #firstName
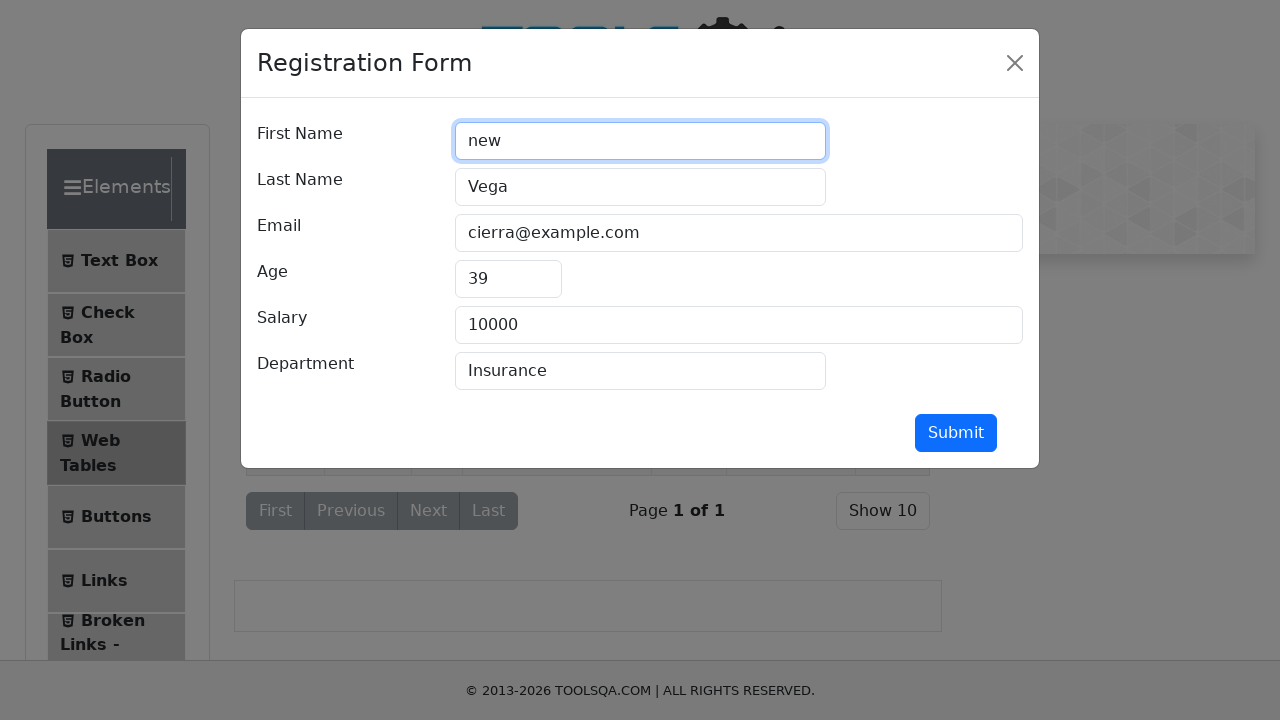

Clicked last name field at (640, 187) on #lastName
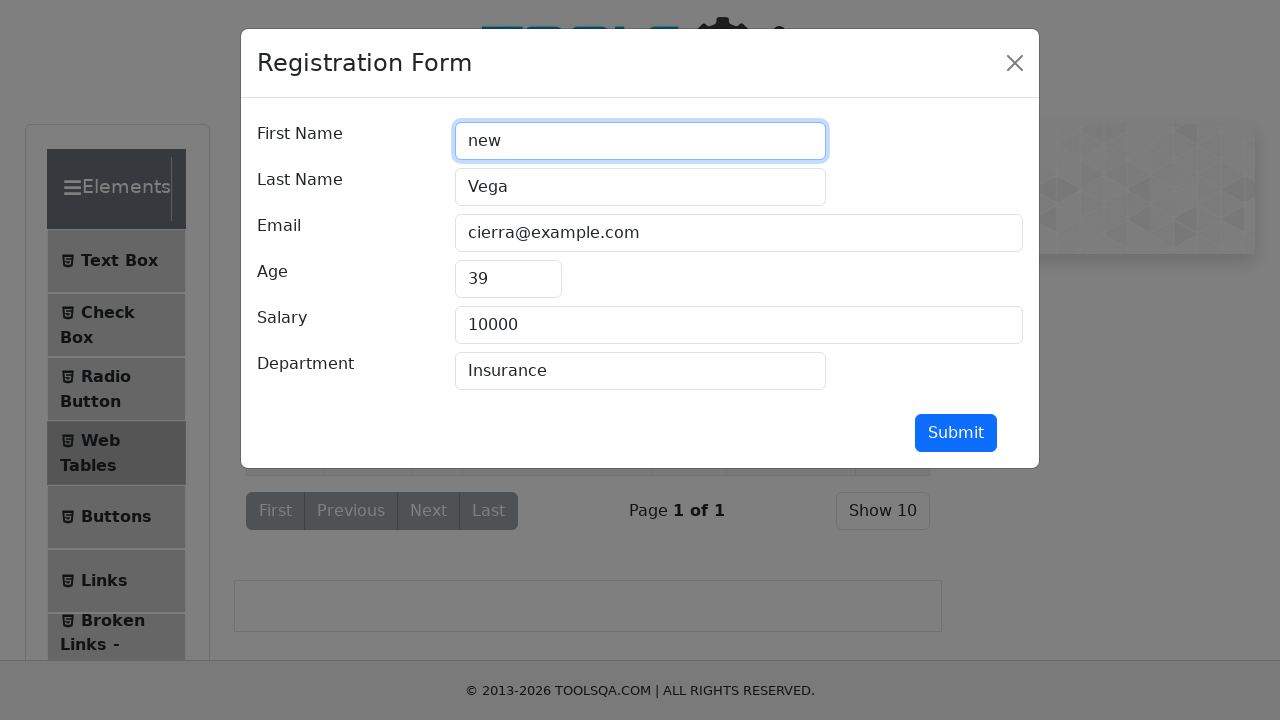

Filled last name field with 'new' on #lastName
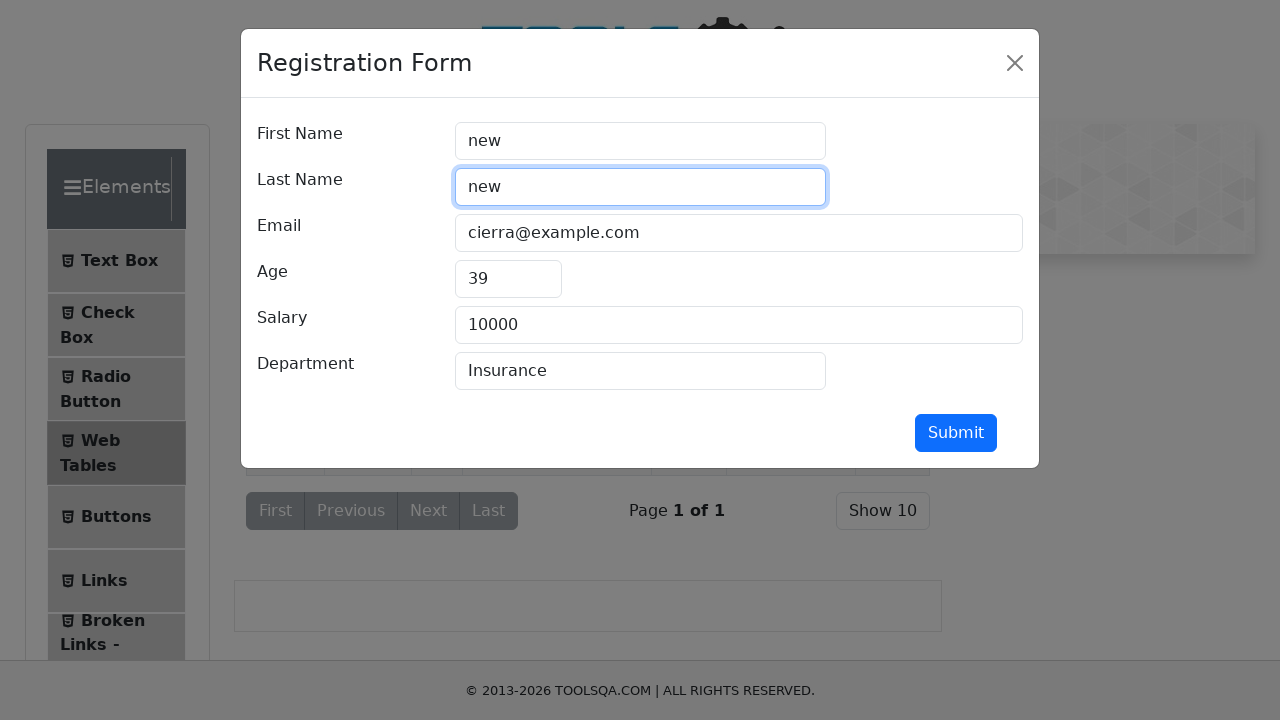

Clicked email field at (739, 233) on #userEmail
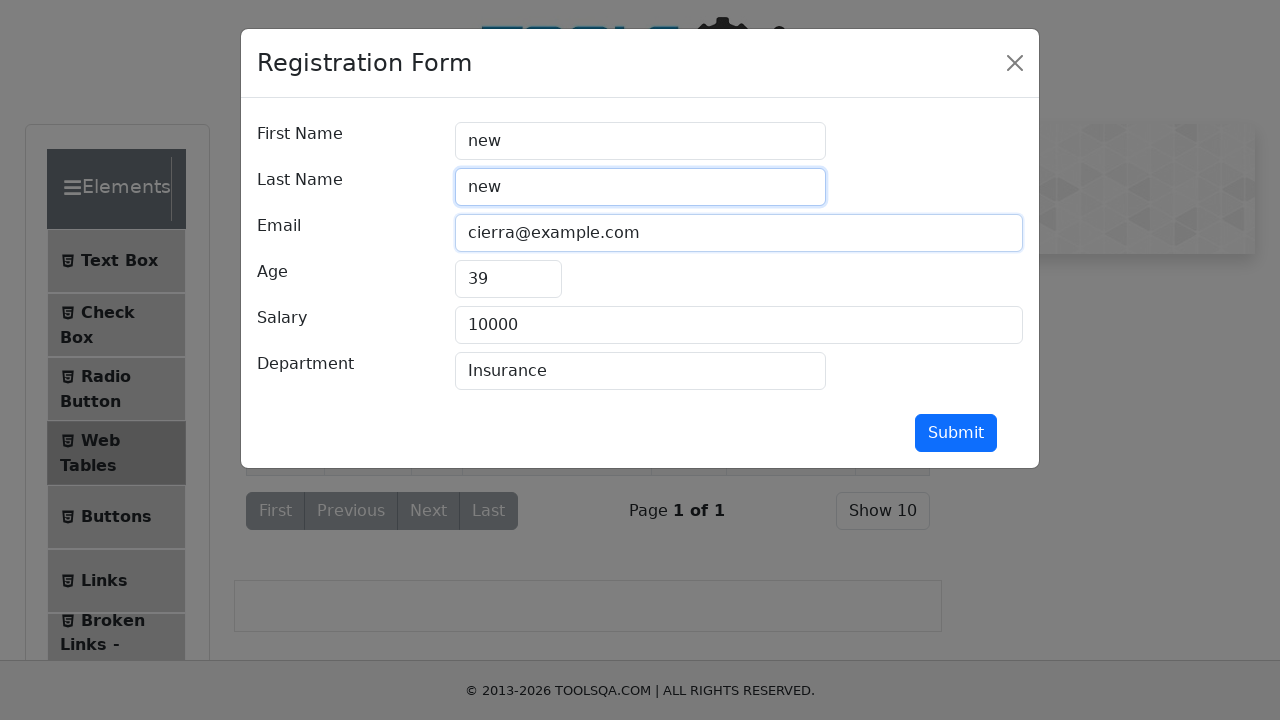

Filled email field with 'newemail@example.com' on #userEmail
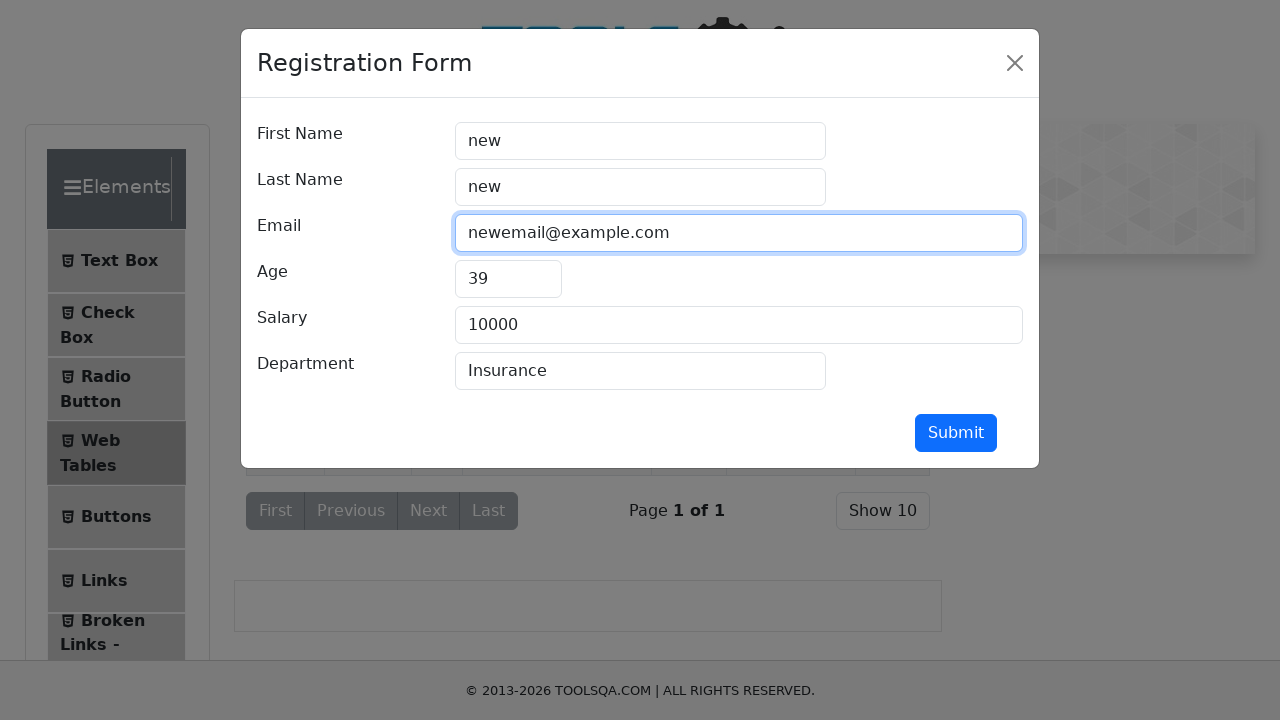

Clicked age field at (508, 279) on #age
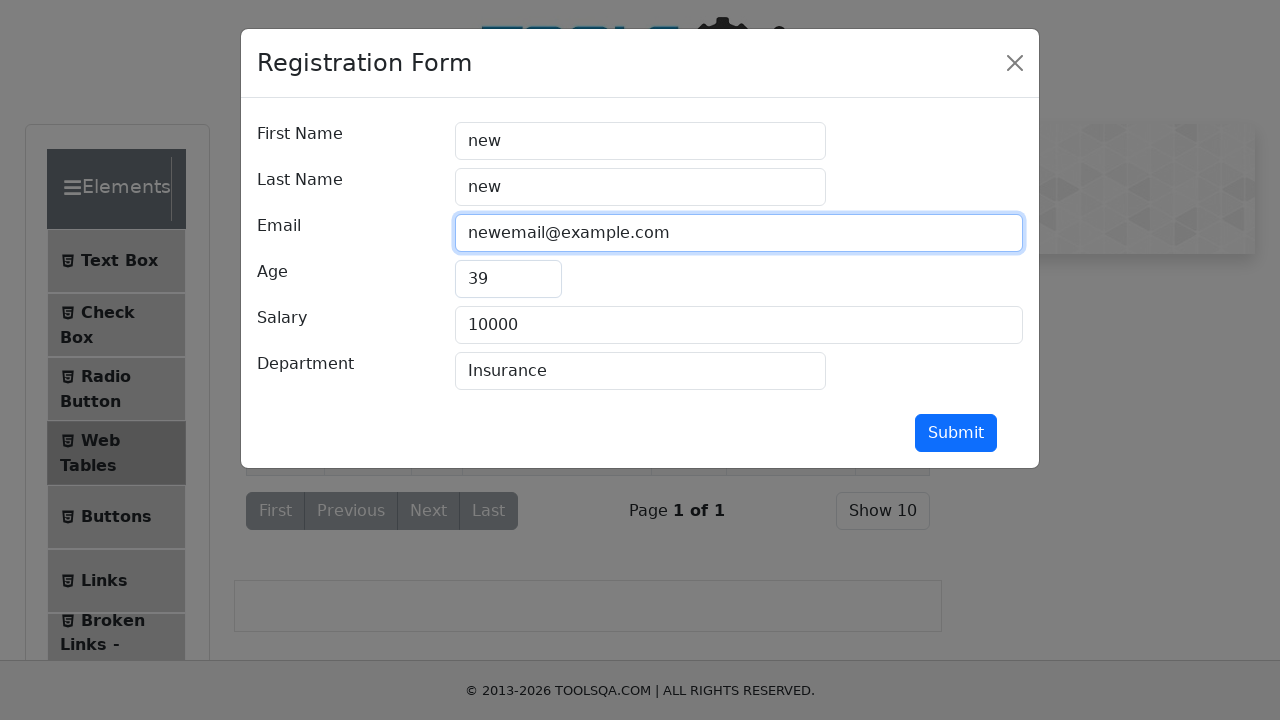

Filled age field with '1' on #age
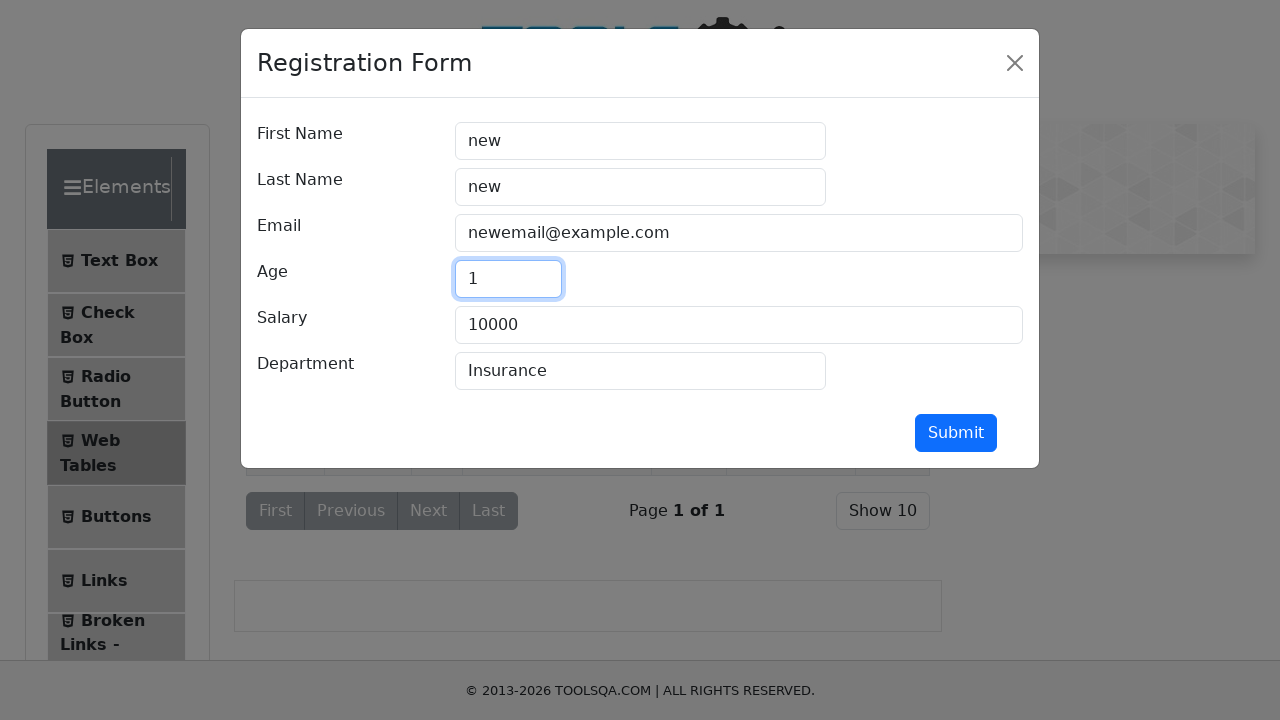

Clicked salary field at (739, 325) on #salary
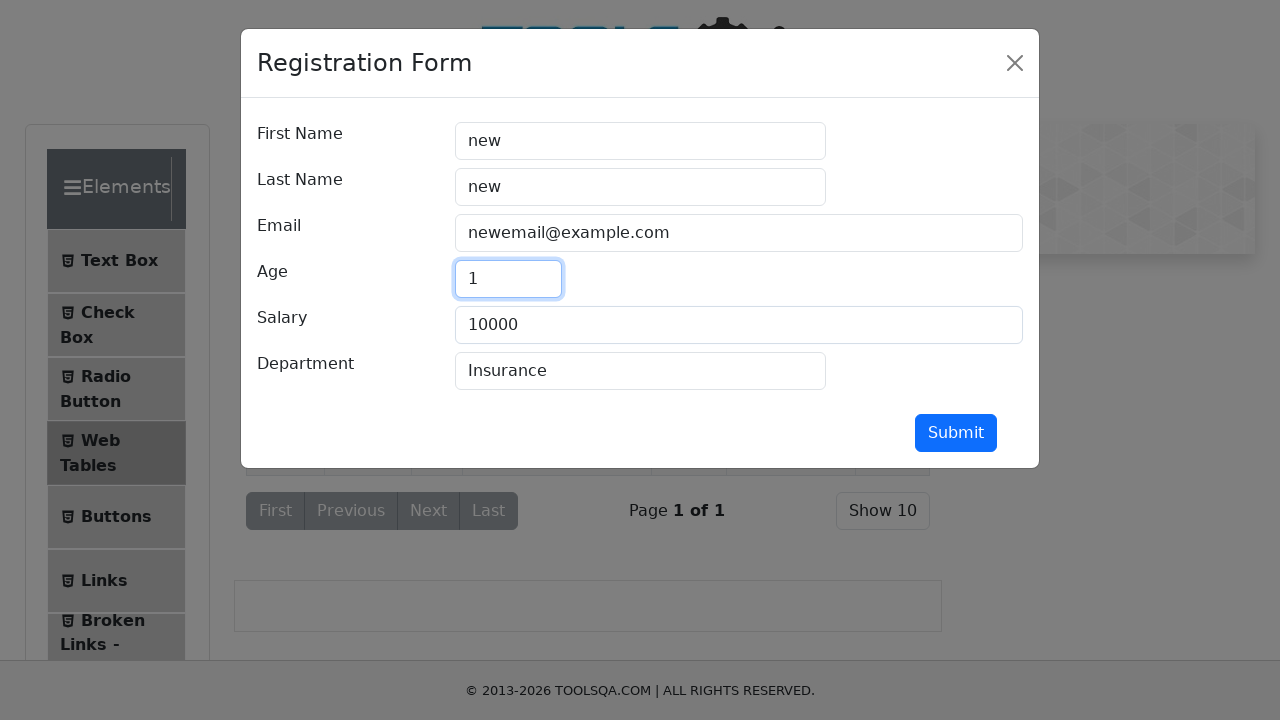

Filled salary field with '5000' on #salary
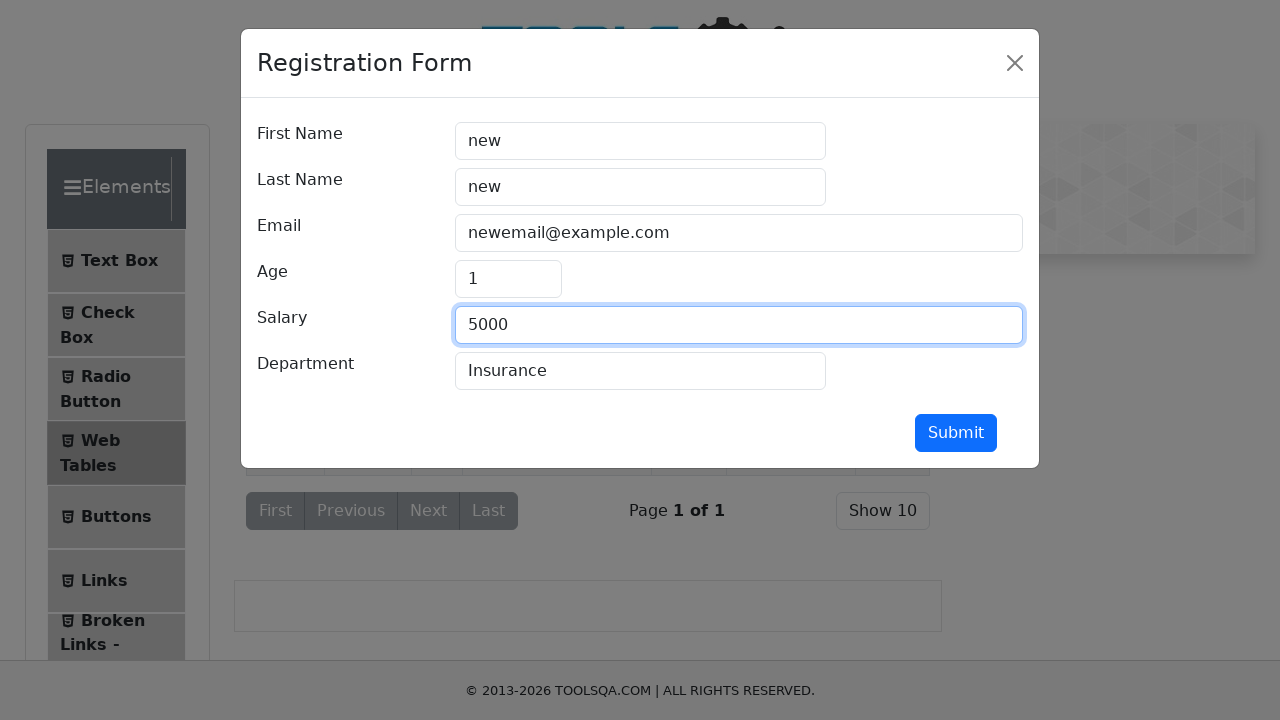

Clicked department field at (640, 371) on #department
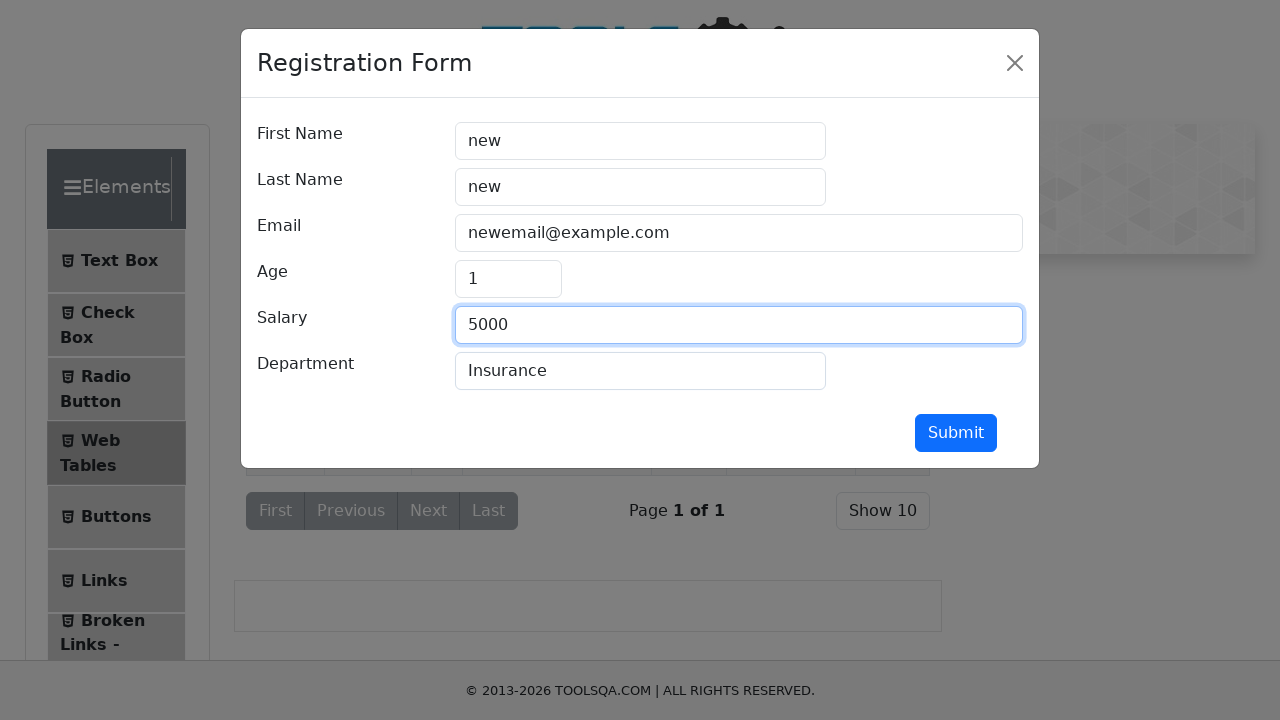

Filled department field with 'Auditor' on #department
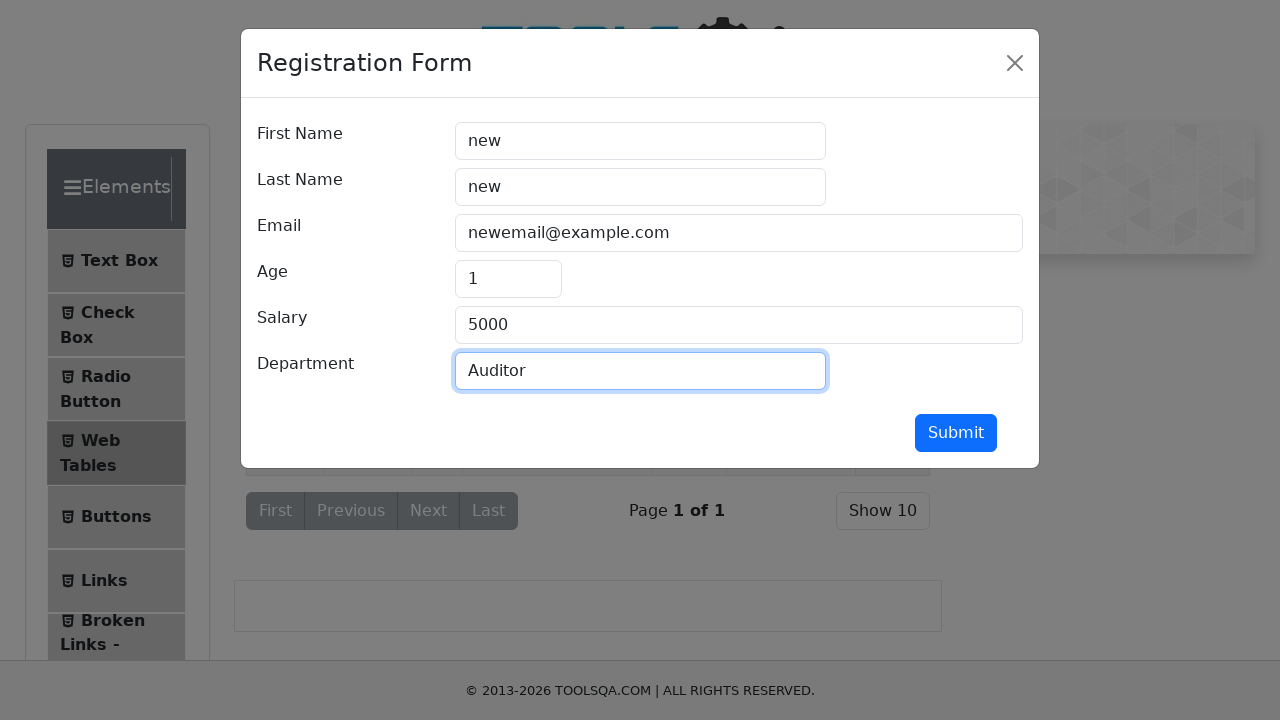

Clicked submit button to save changes at (956, 433) on #submit
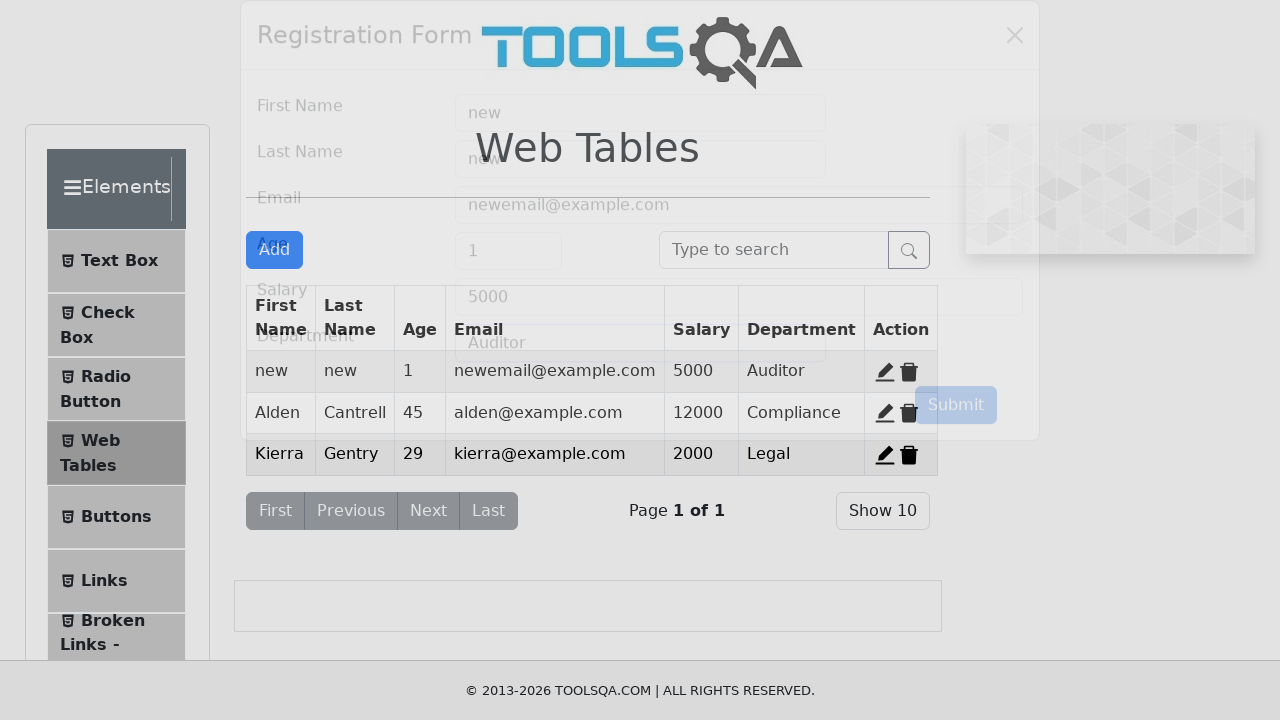

Waited for form modal to close after submission
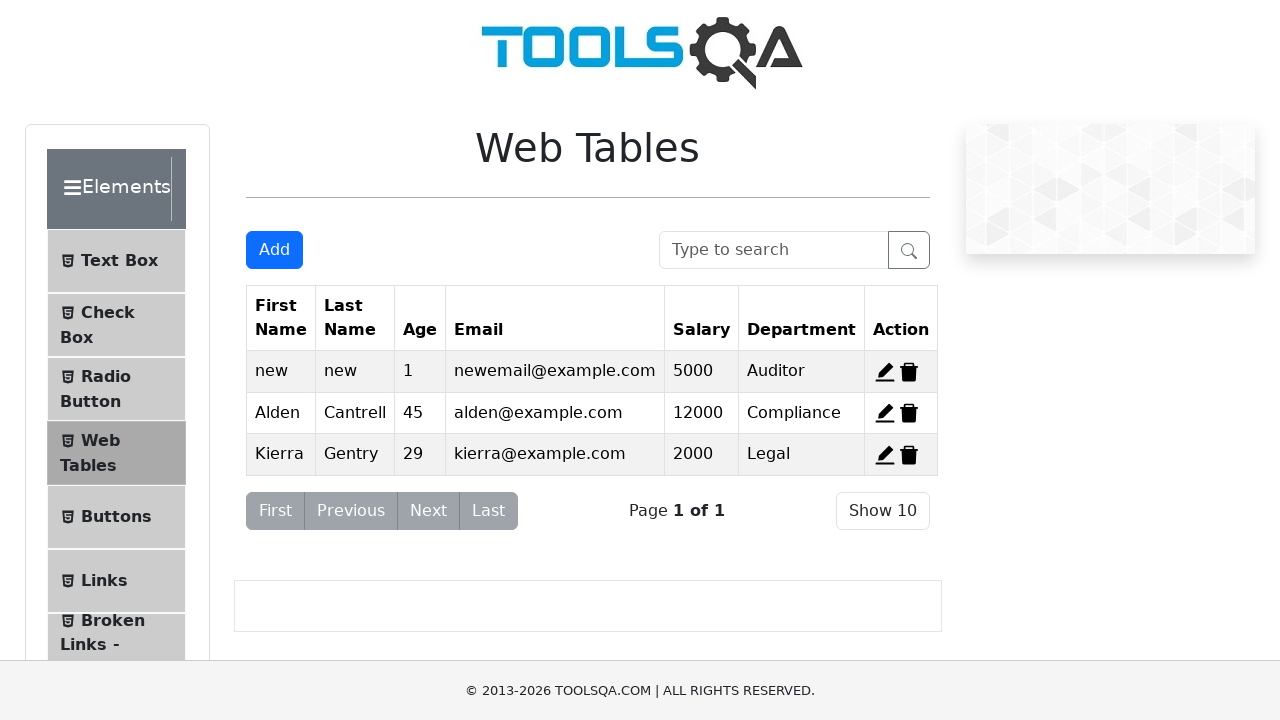

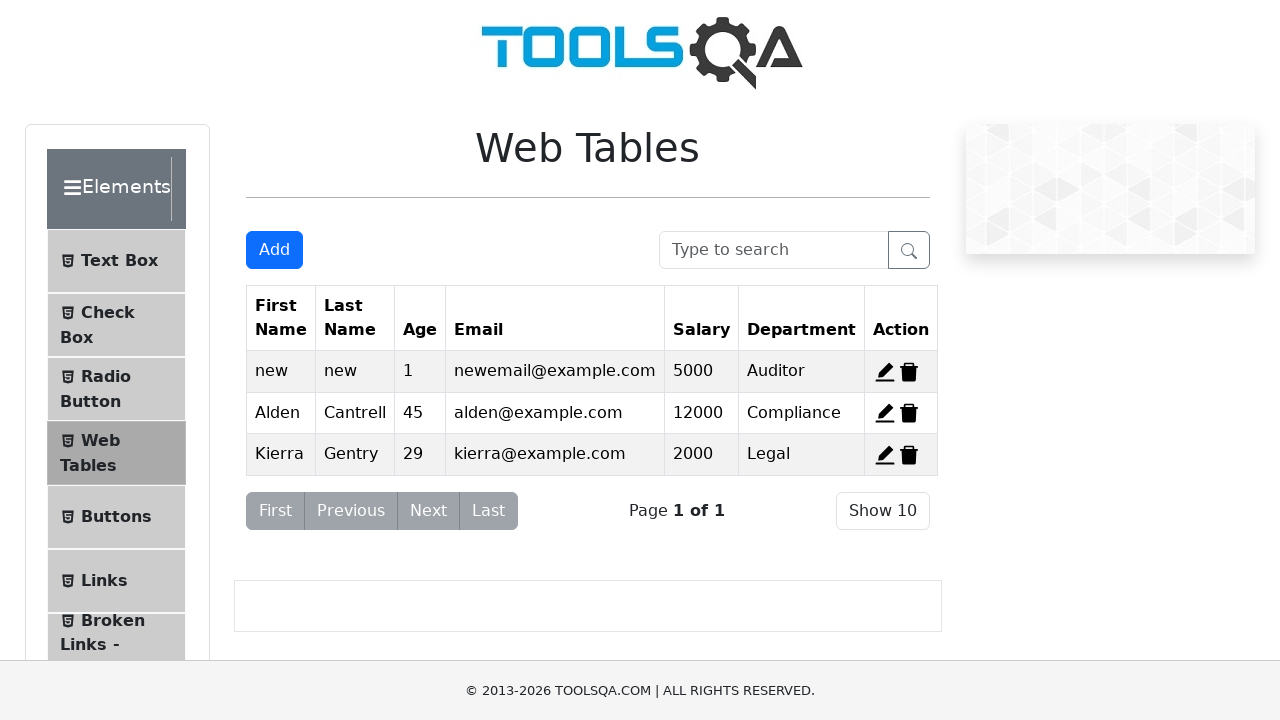